Tests the draggable functionality on jQuery UI demo page by dragging an element and verifying it moved to the expected position.

Starting URL: https://jqueryui.com/draggable/

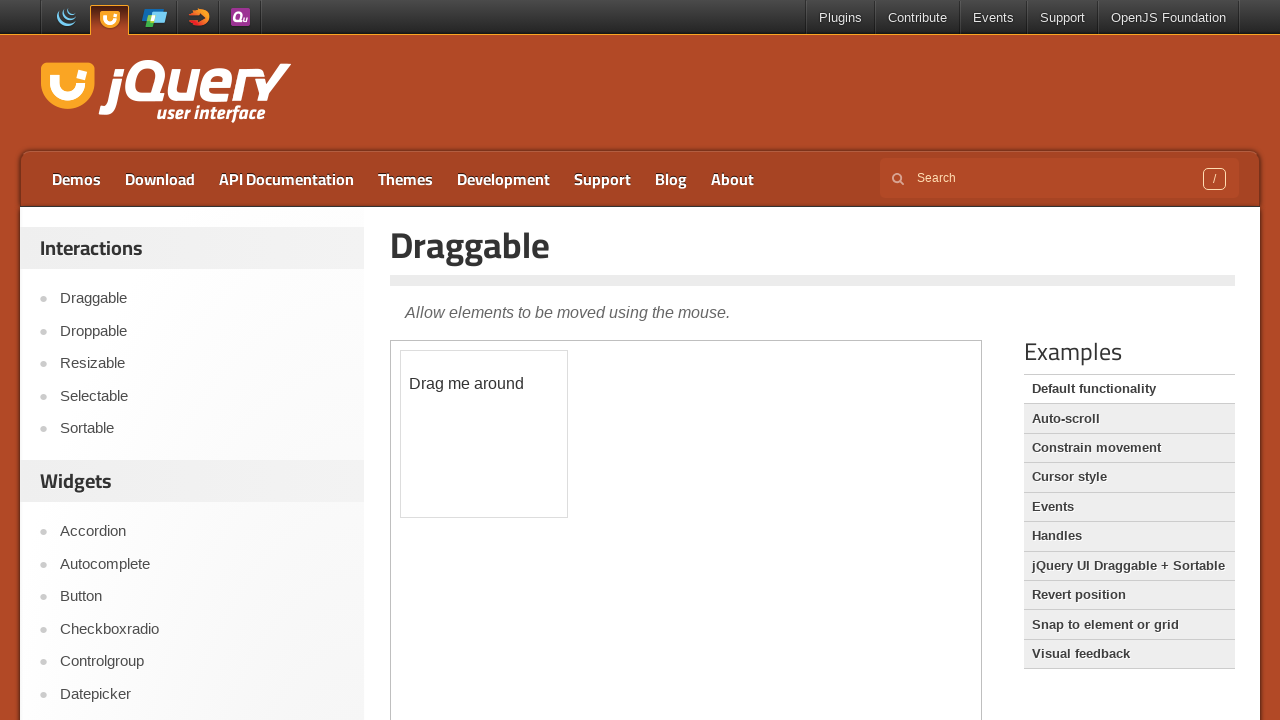

Verified page title is 'Draggable | jQuery UI'
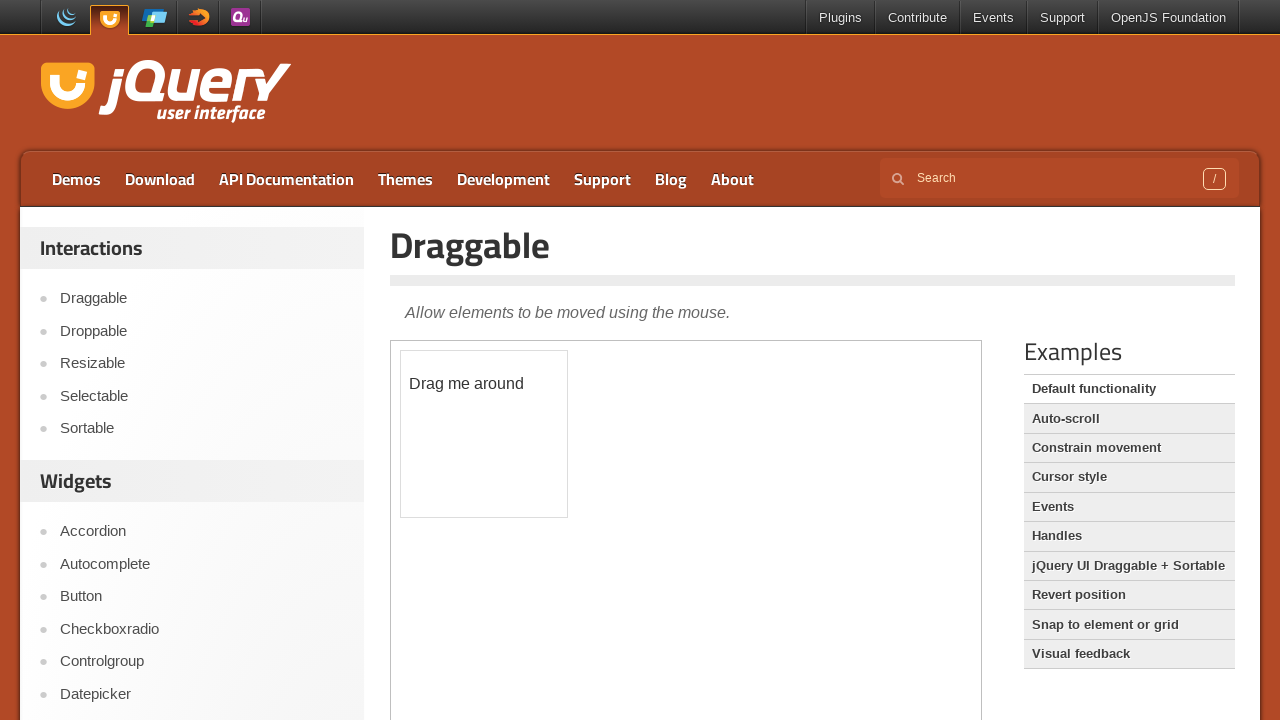

Located demo iframe
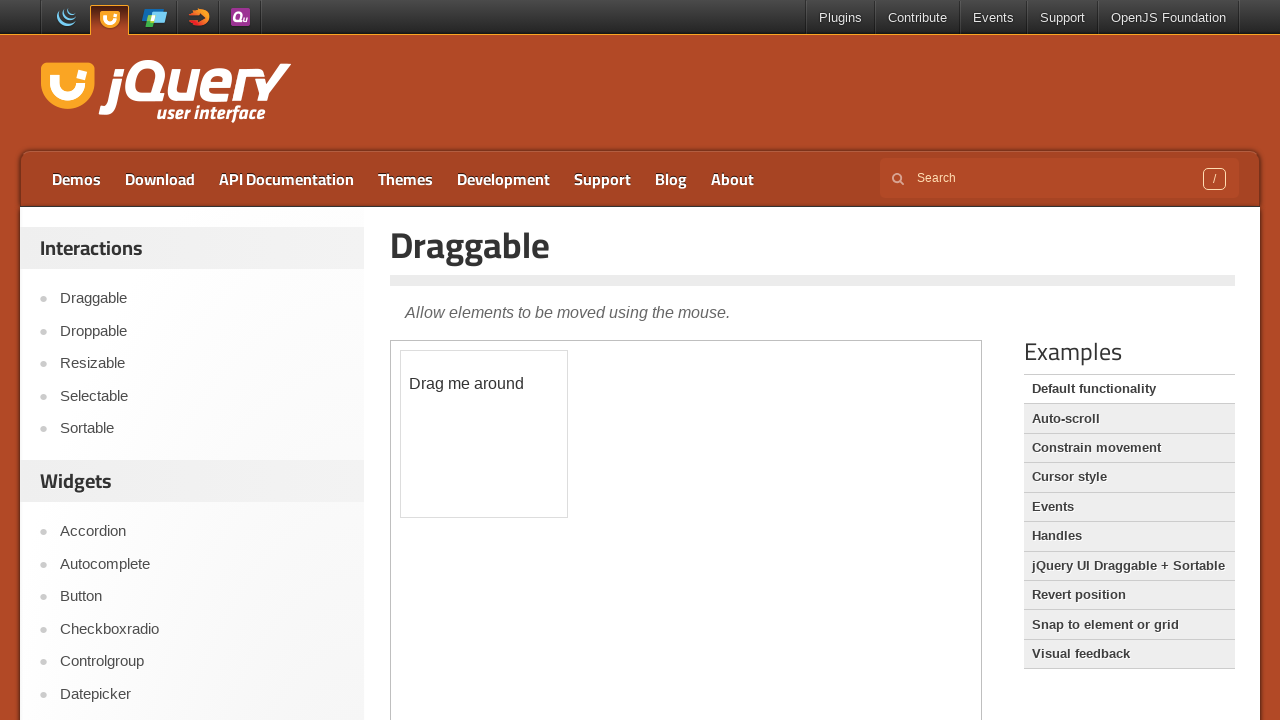

Located draggable element with id 'draggable'
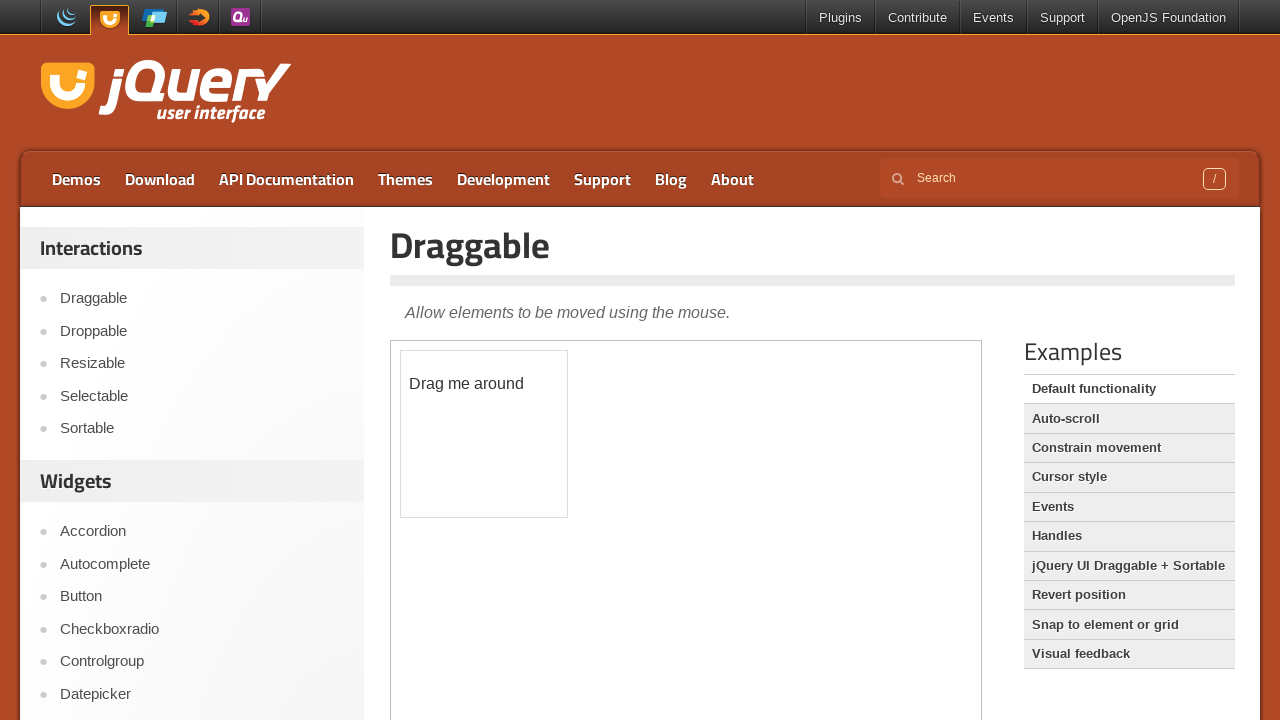

Retrieved initial bounding box of draggable element
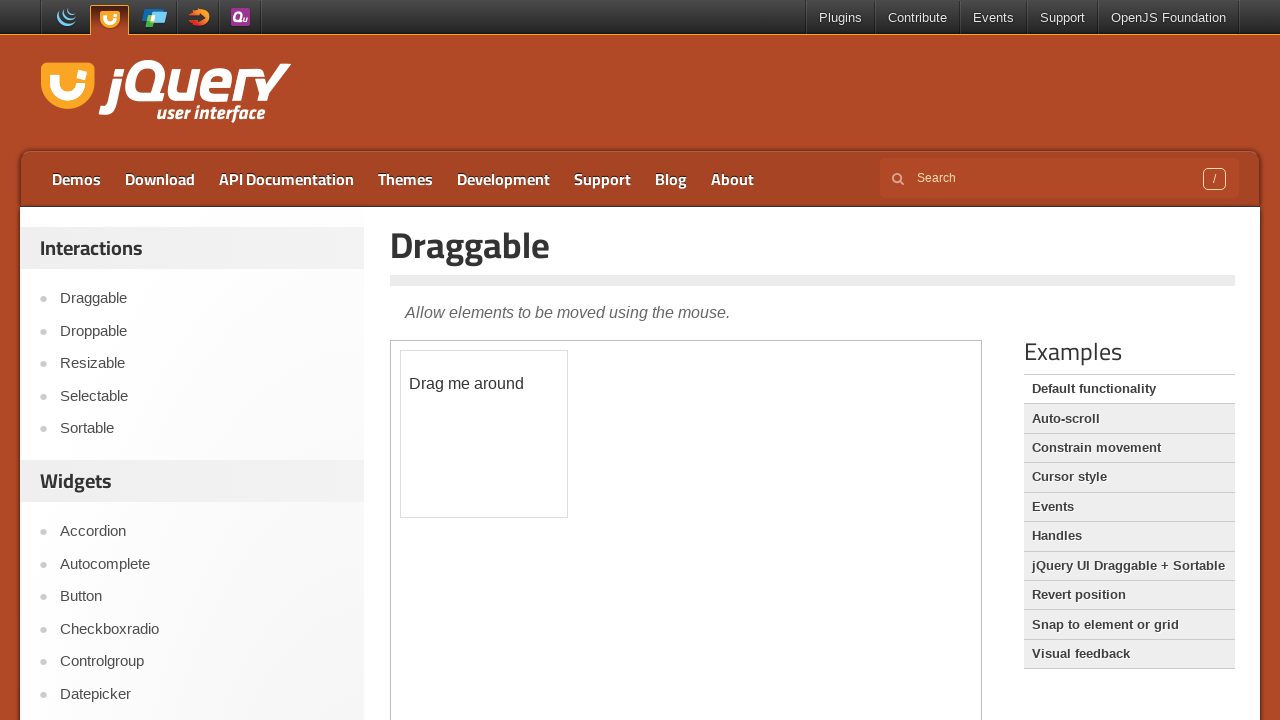

Dragged element 150px right and 100px down at (551, 451)
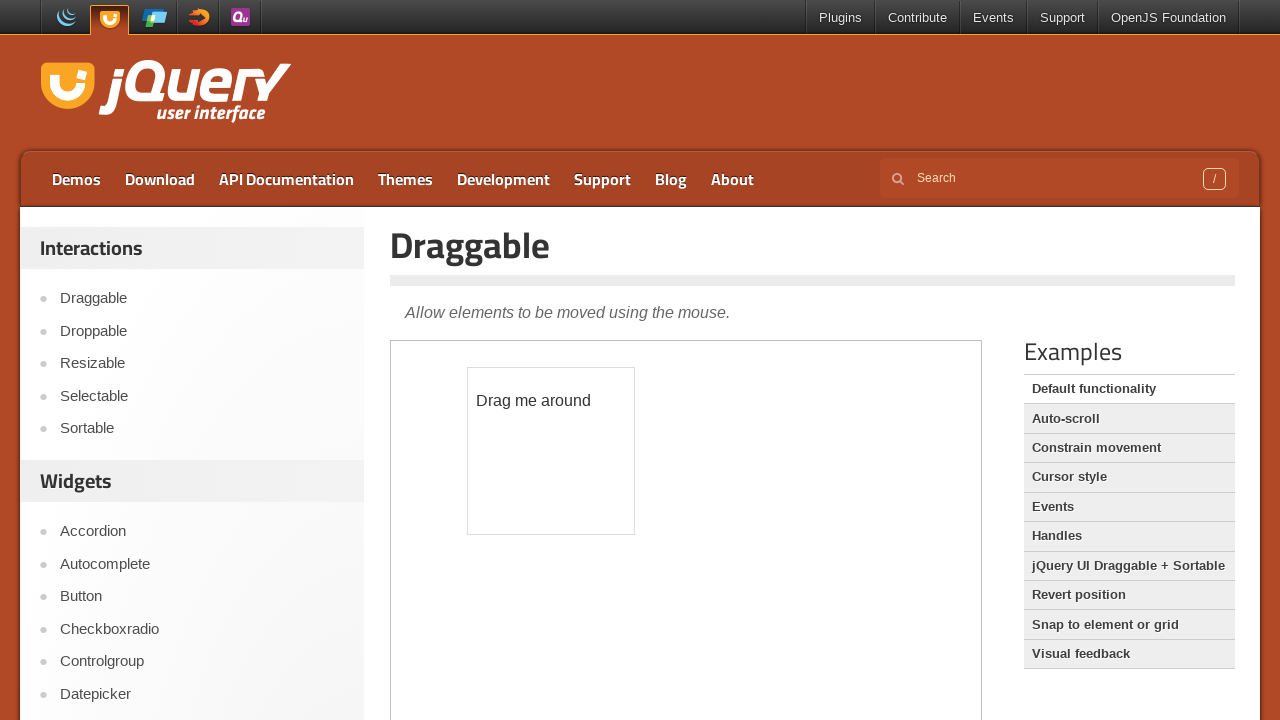

Waited 500ms for animation to complete
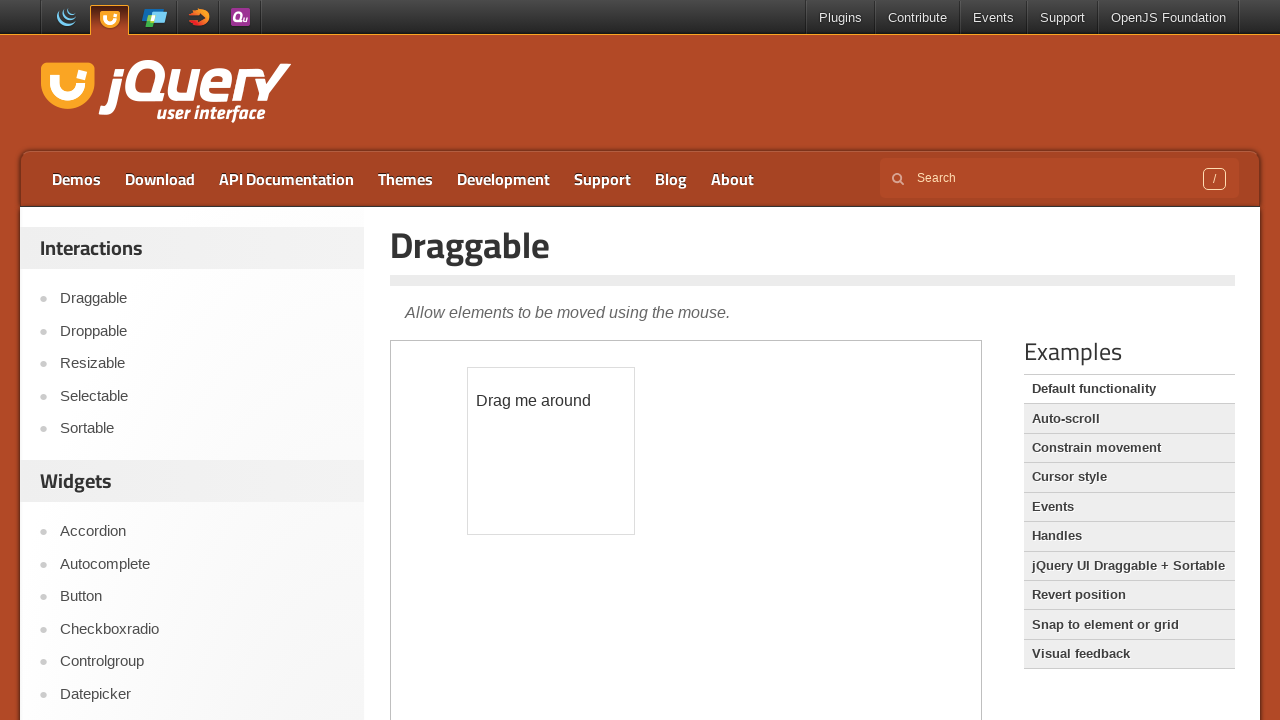

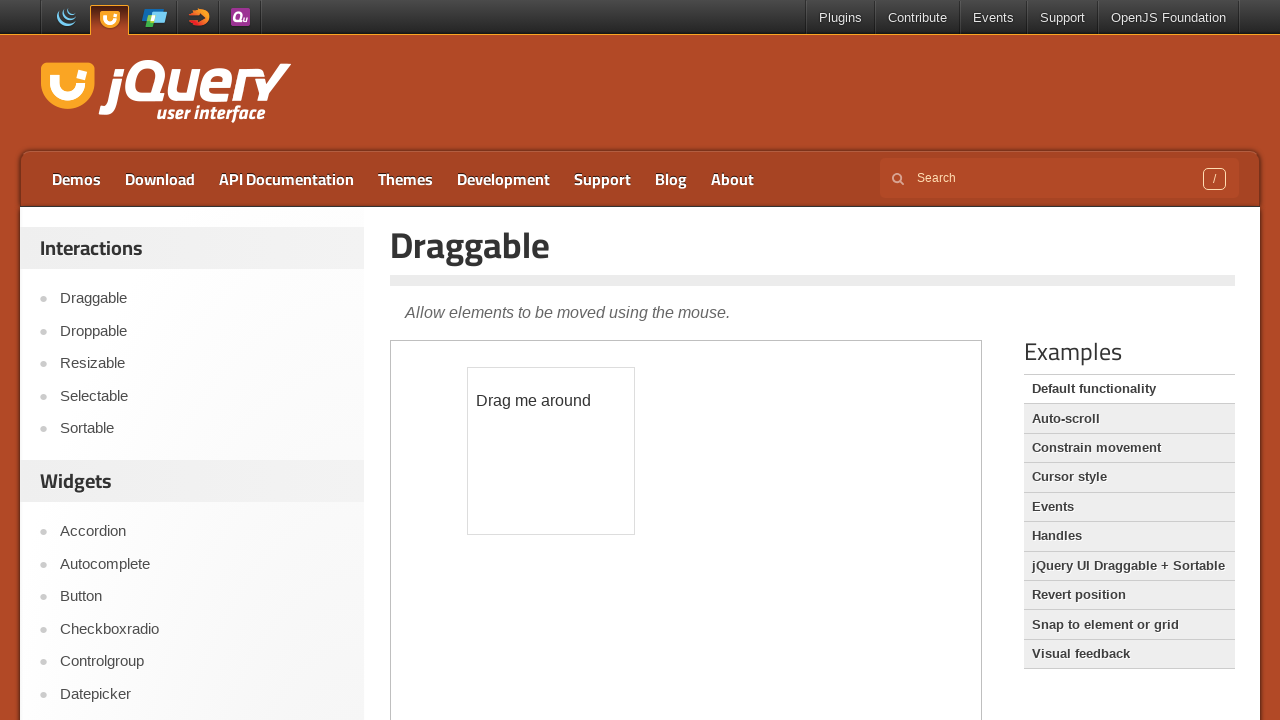